Tests AJAX functionality by clicking a button and waiting for dynamically loaded content including an h1 element and a delayed h3 text element that appears with "I'm late!" text.

Starting URL: https://v1.training-support.net/selenium/ajax

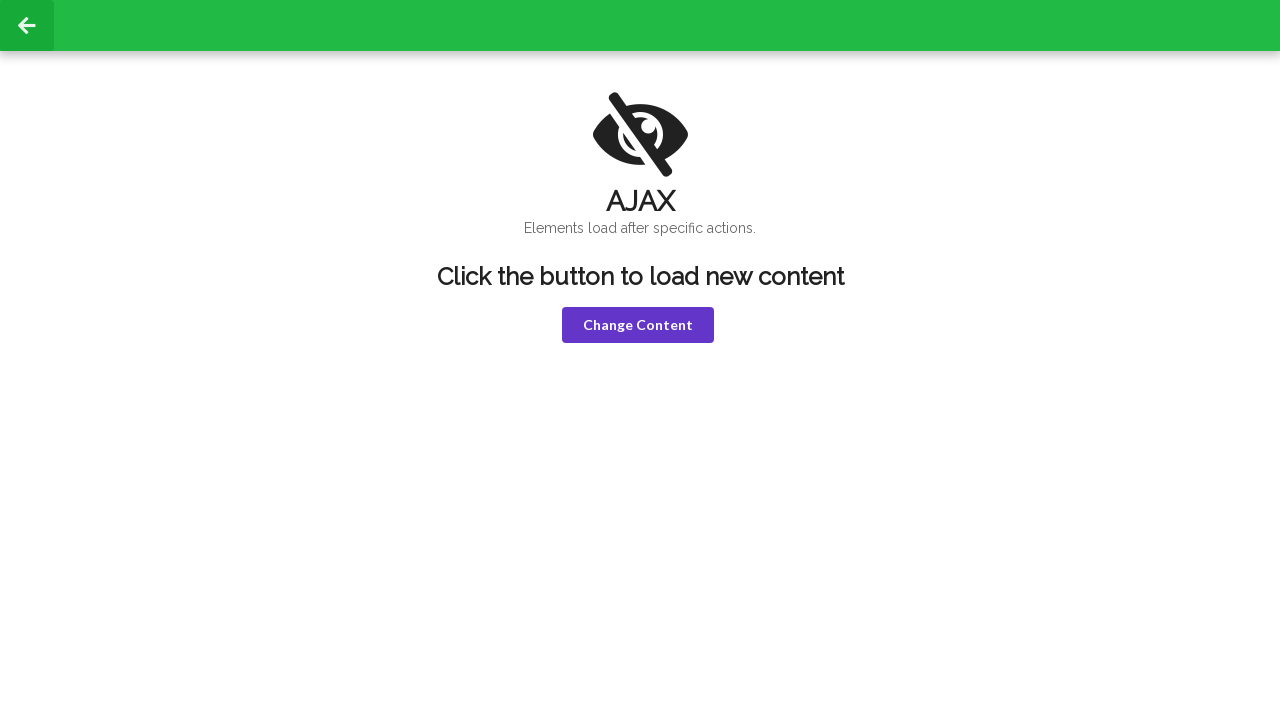

Clicked violet button to trigger AJAX request at (638, 325) on button.violet
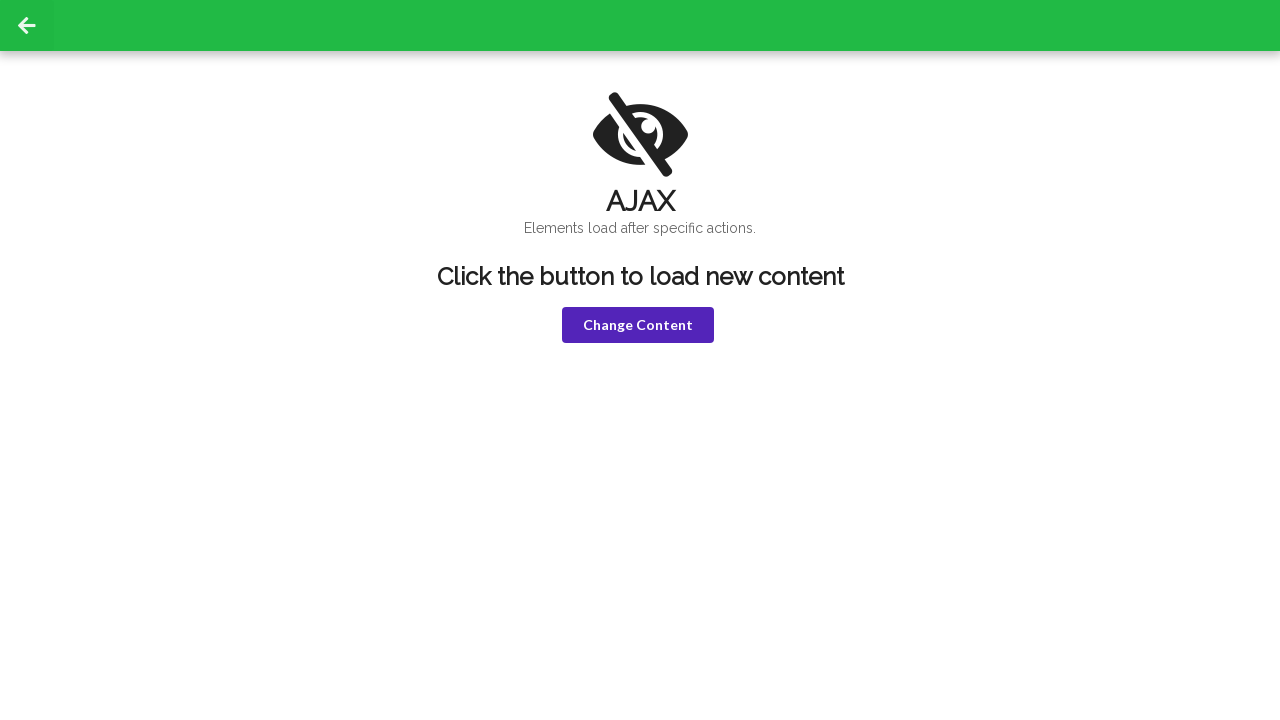

Waited for h1 element to appear after AJAX response
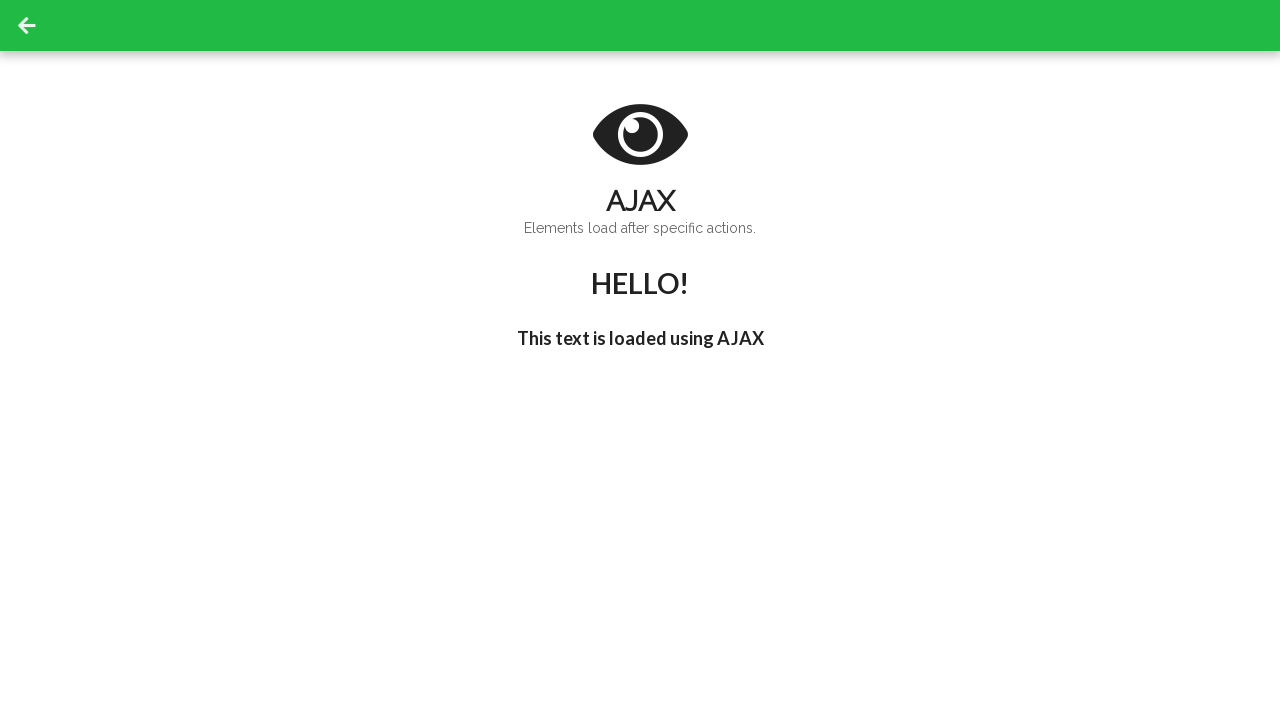

Retrieved h1 text content: 'HELLO!'
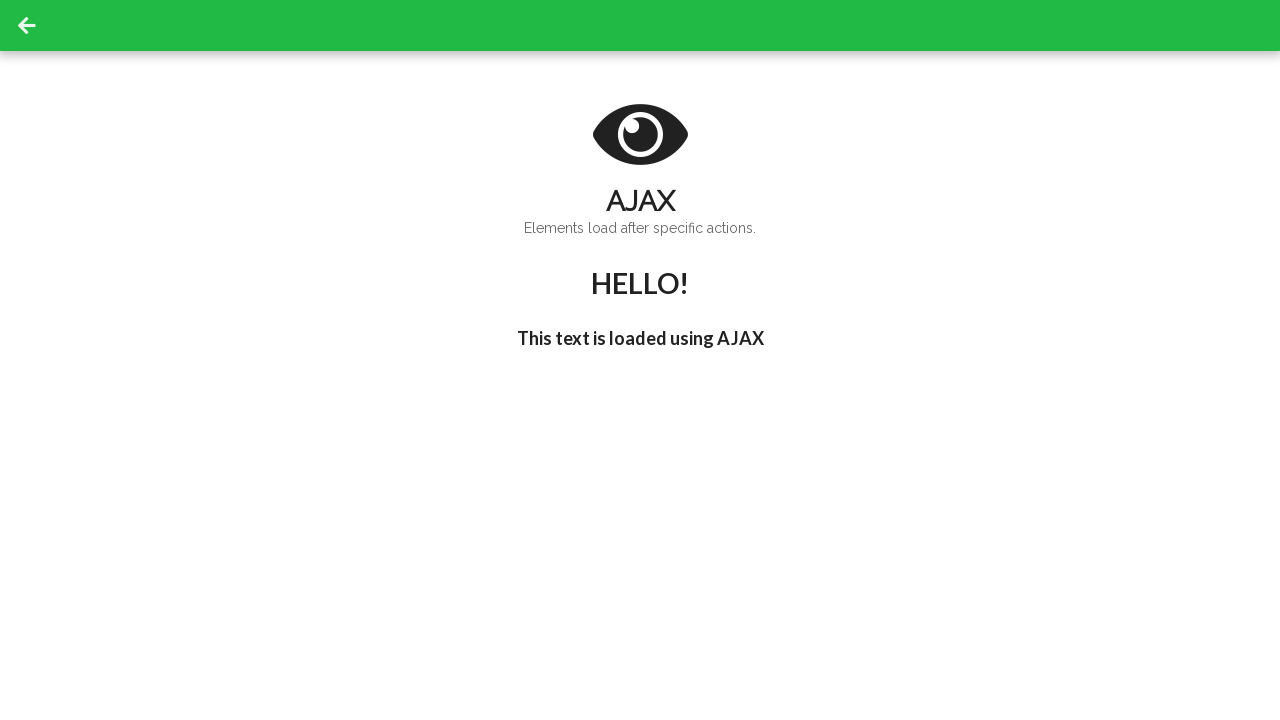

Waited for delayed h3 element containing 'I'm late!' text
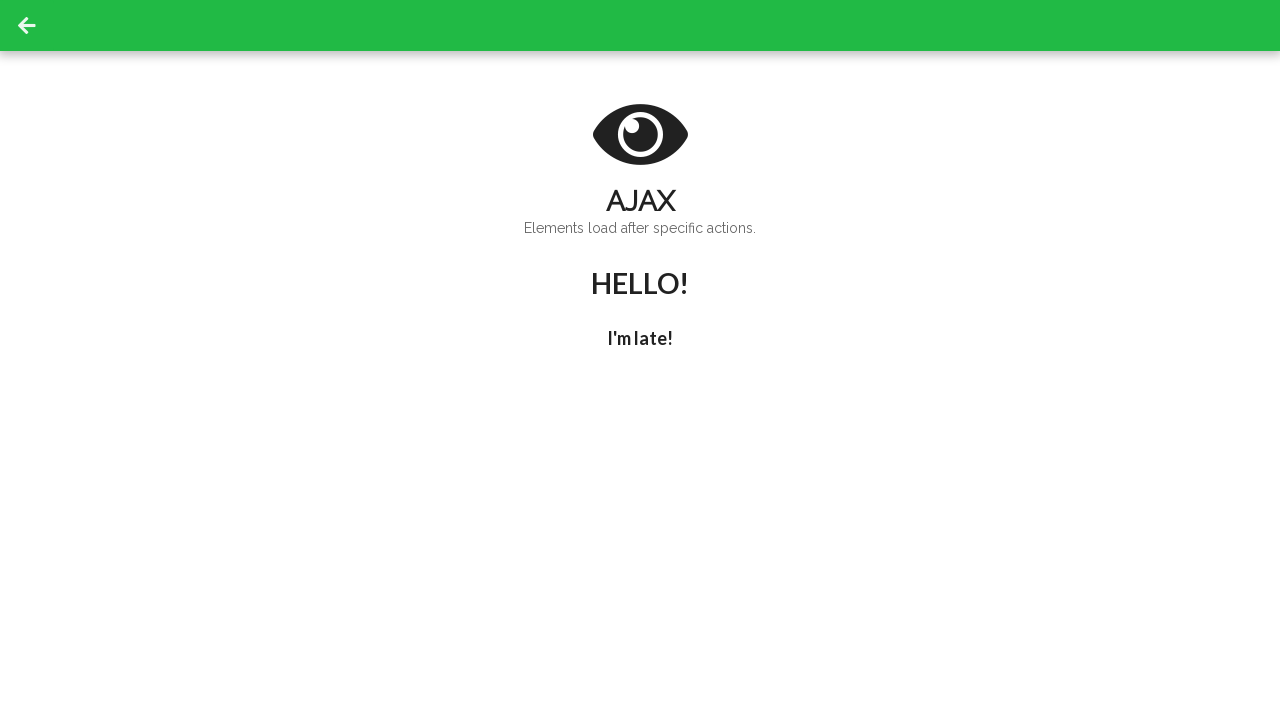

Retrieved h3 text content: 'I'm late!'
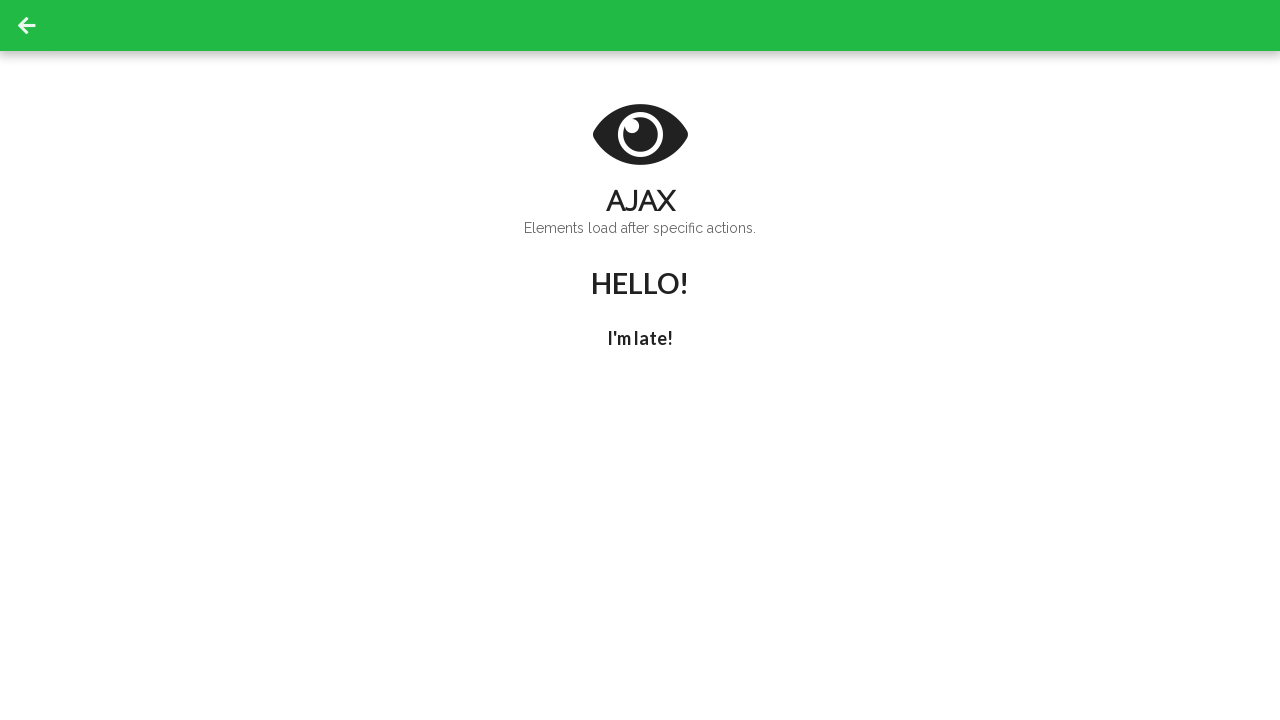

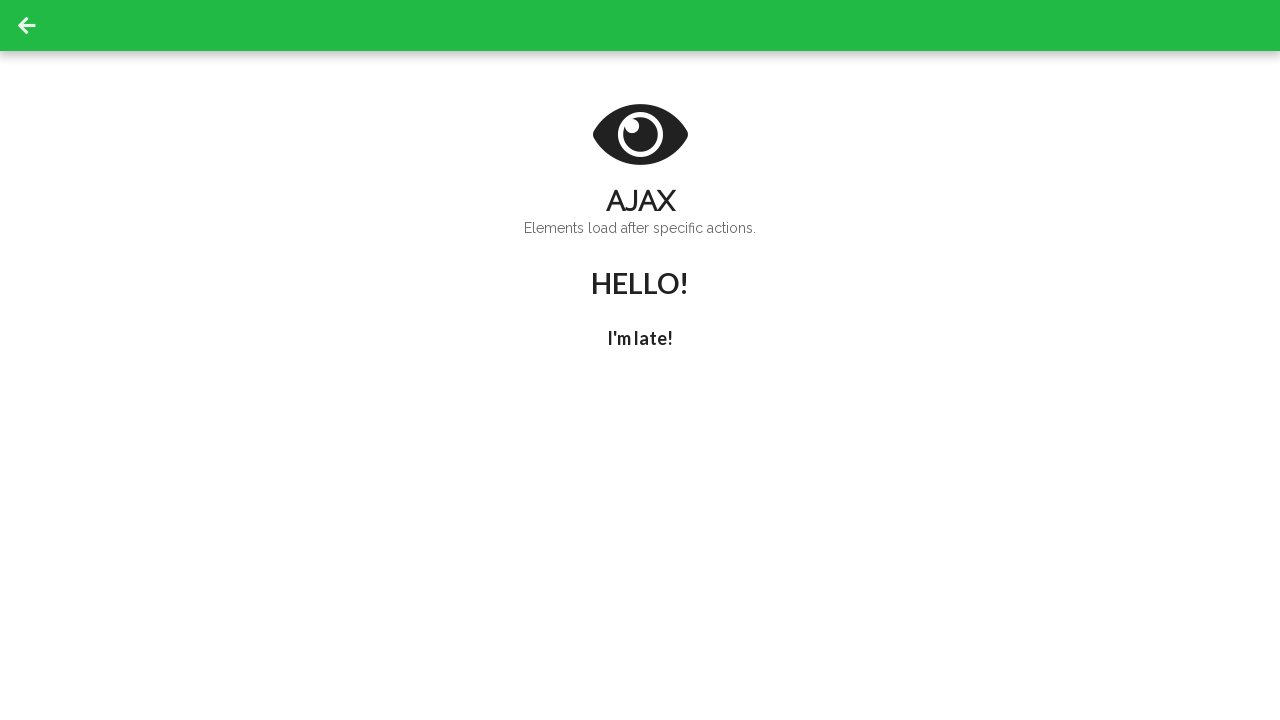